Tests removing a checkbox by clicking the Remove button and verifying the checkbox is no longer visible

Starting URL: http://the-internet.herokuapp.com/dynamic_controls

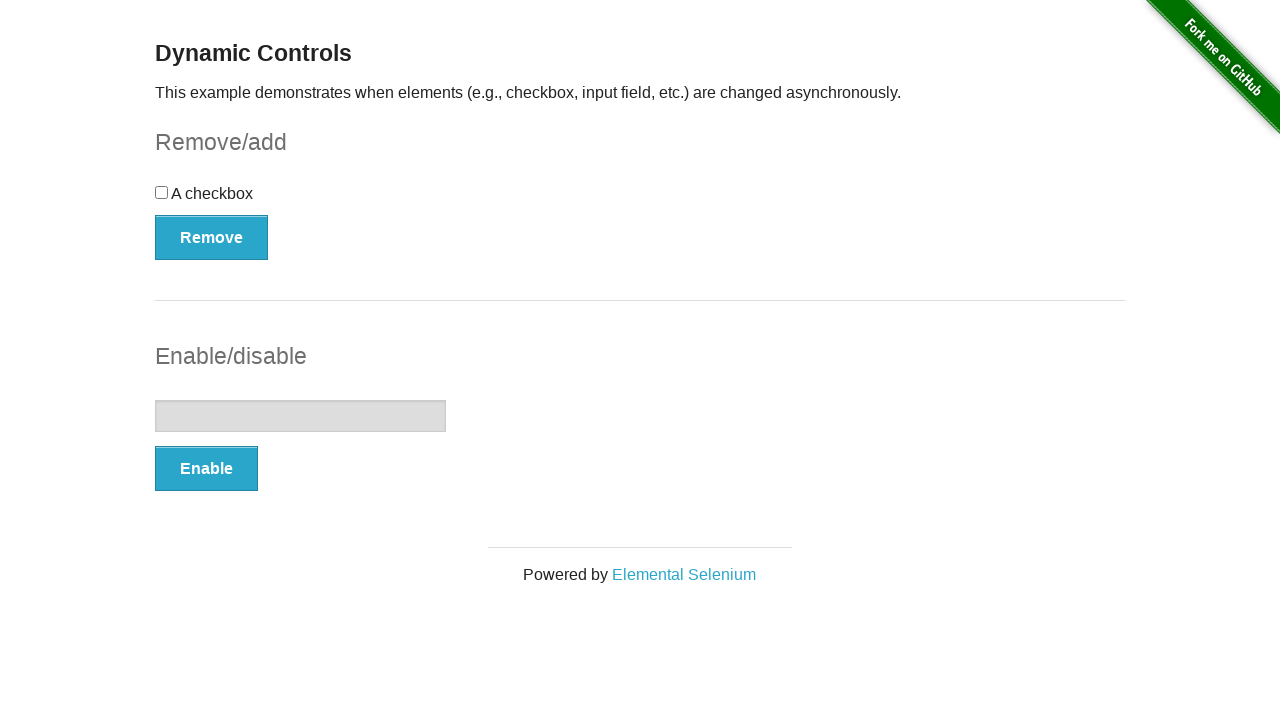

Clicked Remove button to remove checkbox at (212, 237) on xpath=//button[@type='button' and contains(text(),'Remove')]
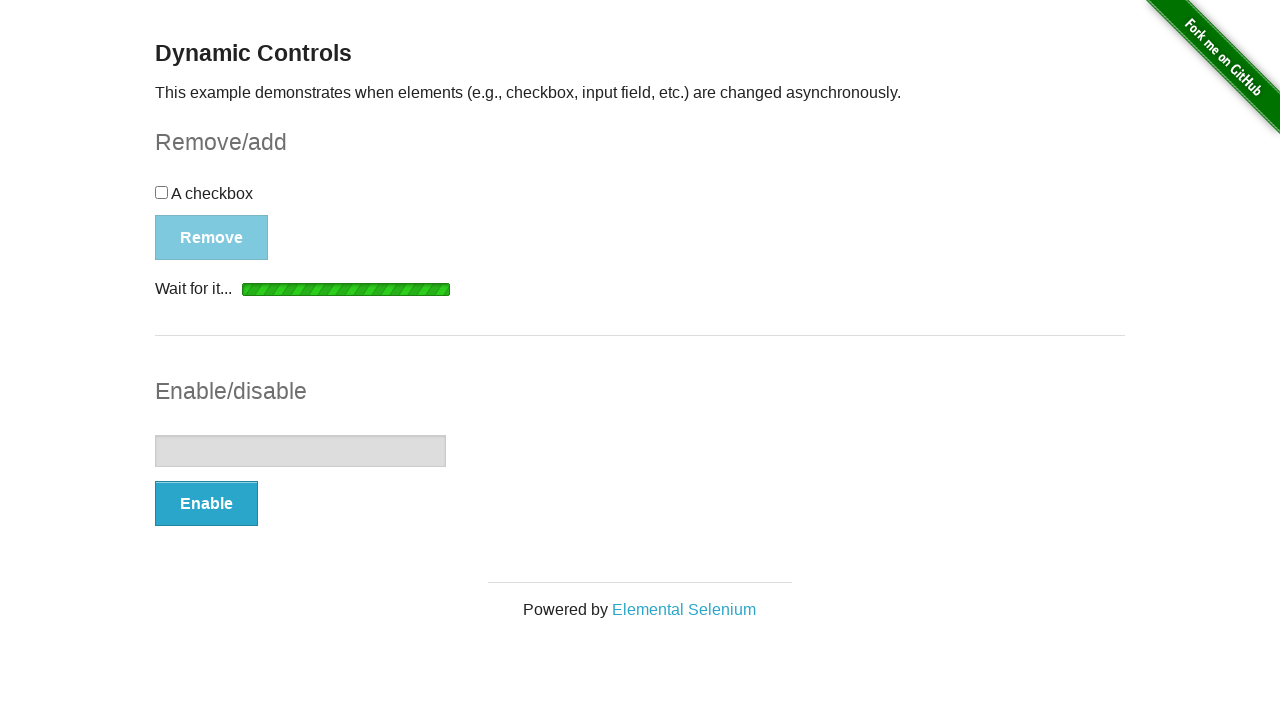

Waited for Add button to appear, indicating checkbox removal completed
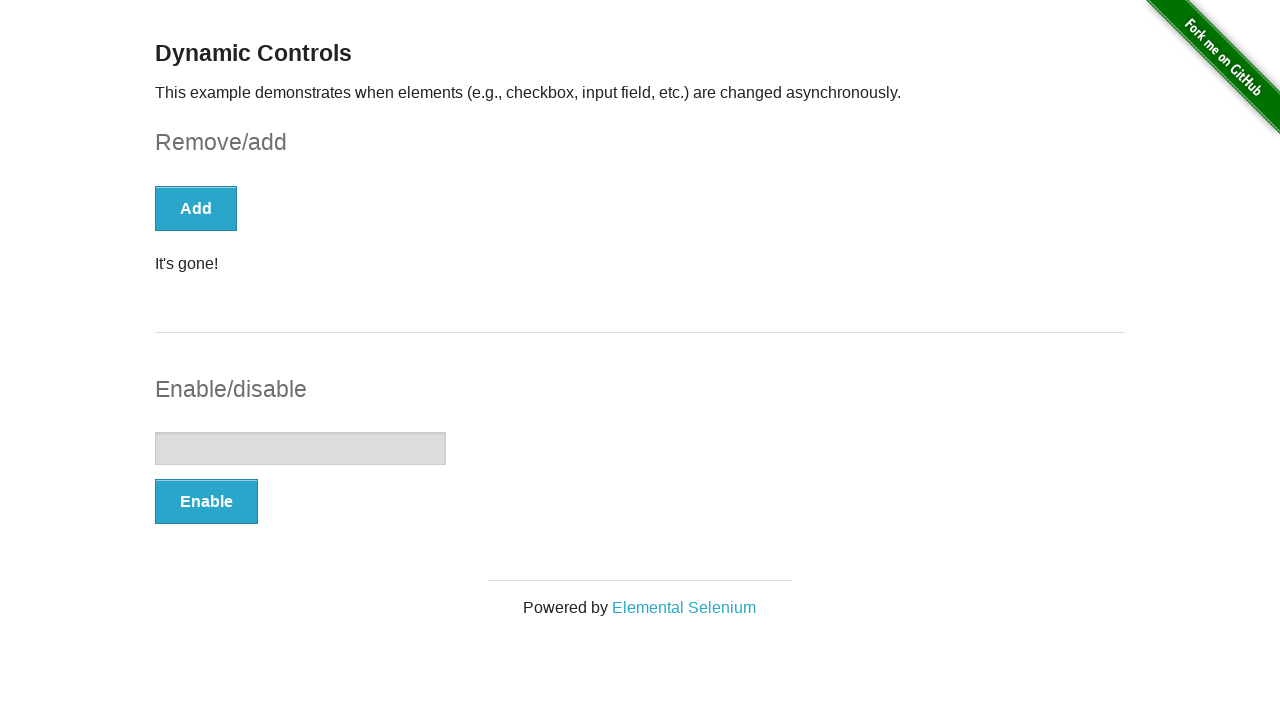

Verified checkbox is no longer visible
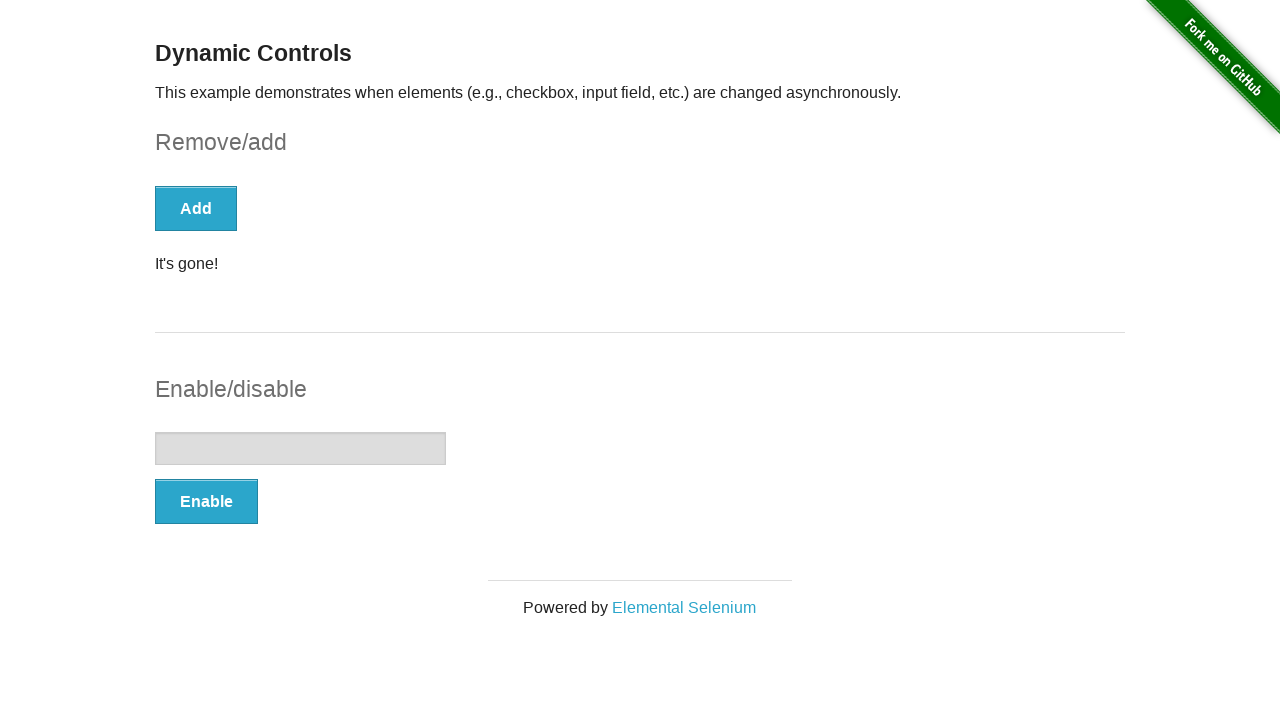

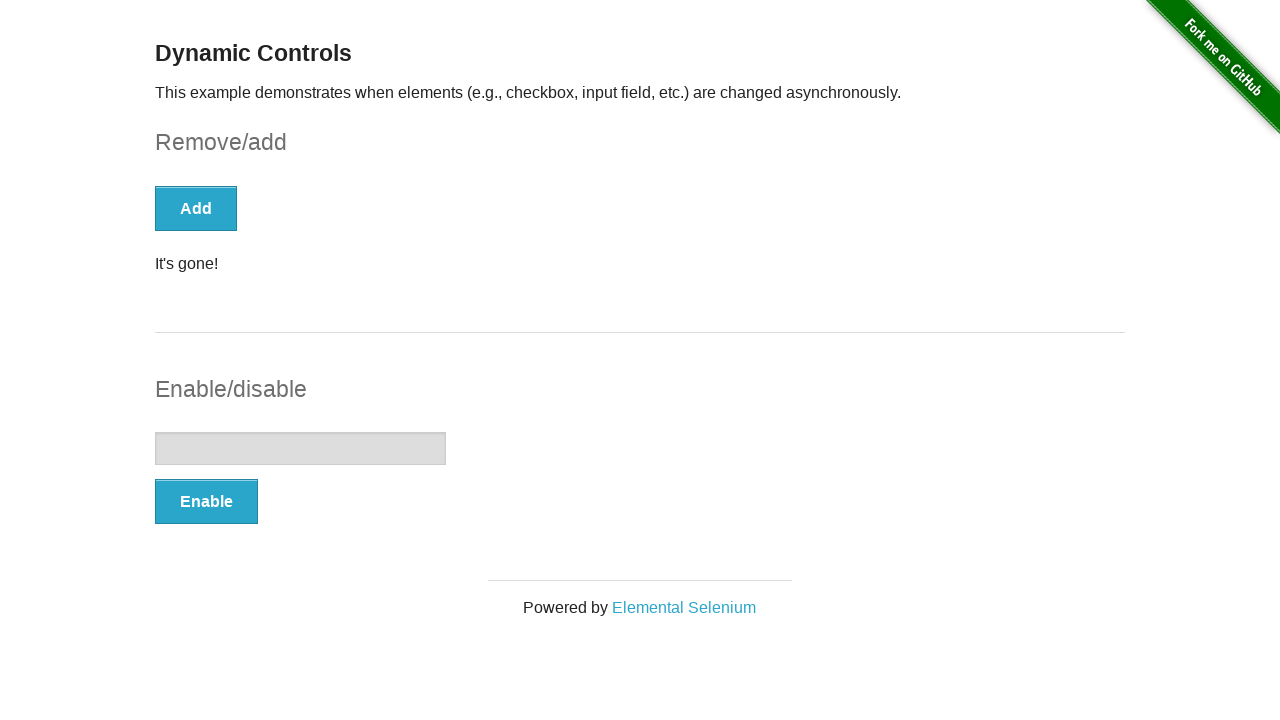